Tests that the toggle all checkbox updates state when individual items are completed or cleared

Starting URL: https://demo.playwright.dev/todomvc

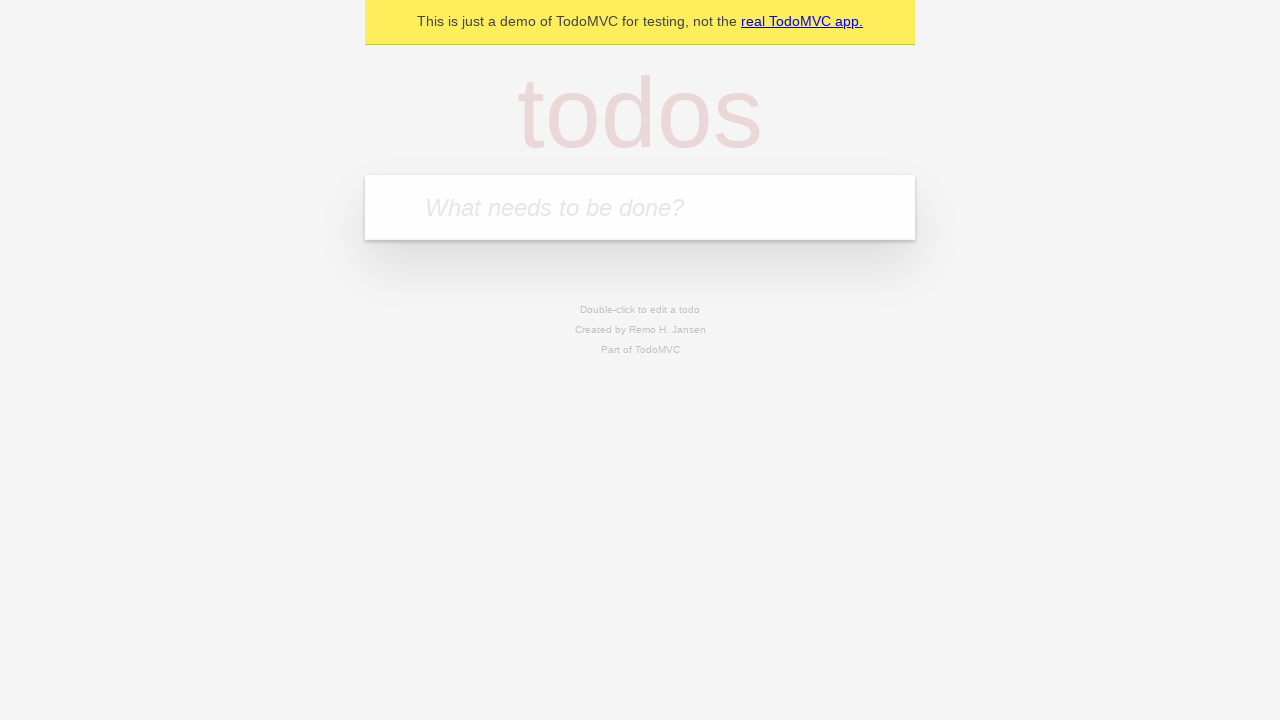

Filled todo input with 'buy some cheese' on internal:attr=[placeholder="What needs to be done?"i]
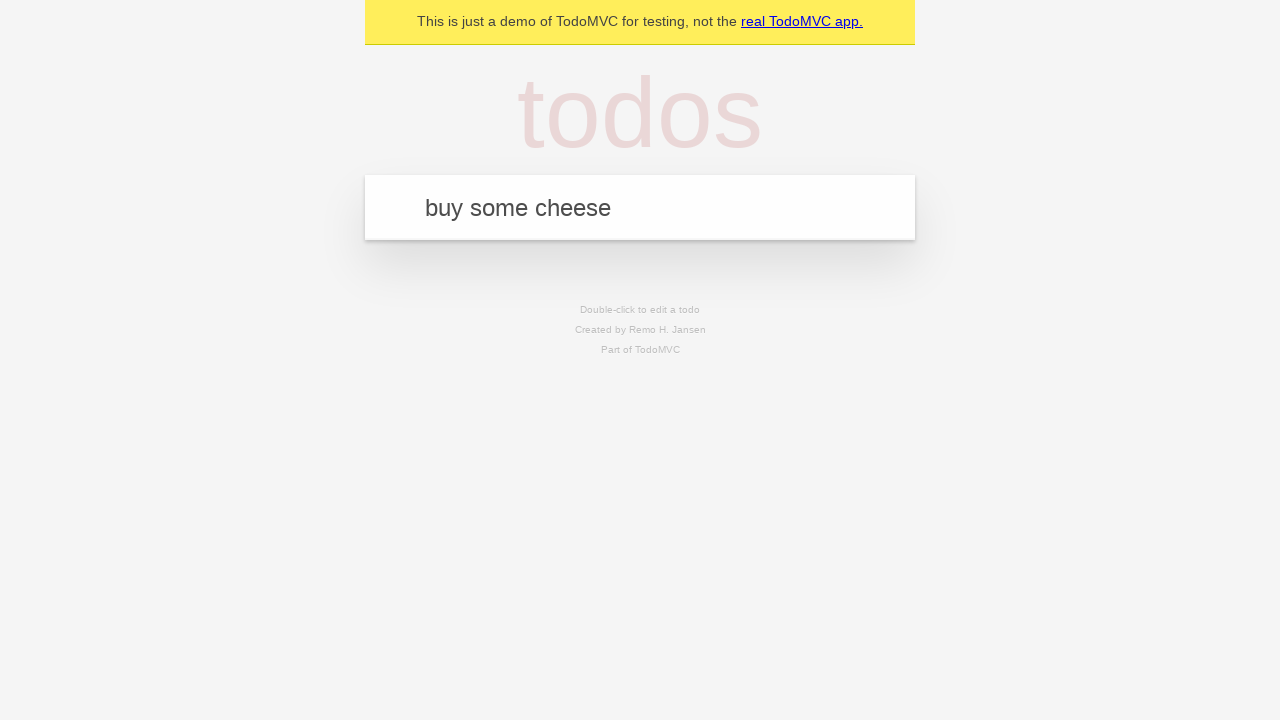

Pressed Enter to add first todo on internal:attr=[placeholder="What needs to be done?"i]
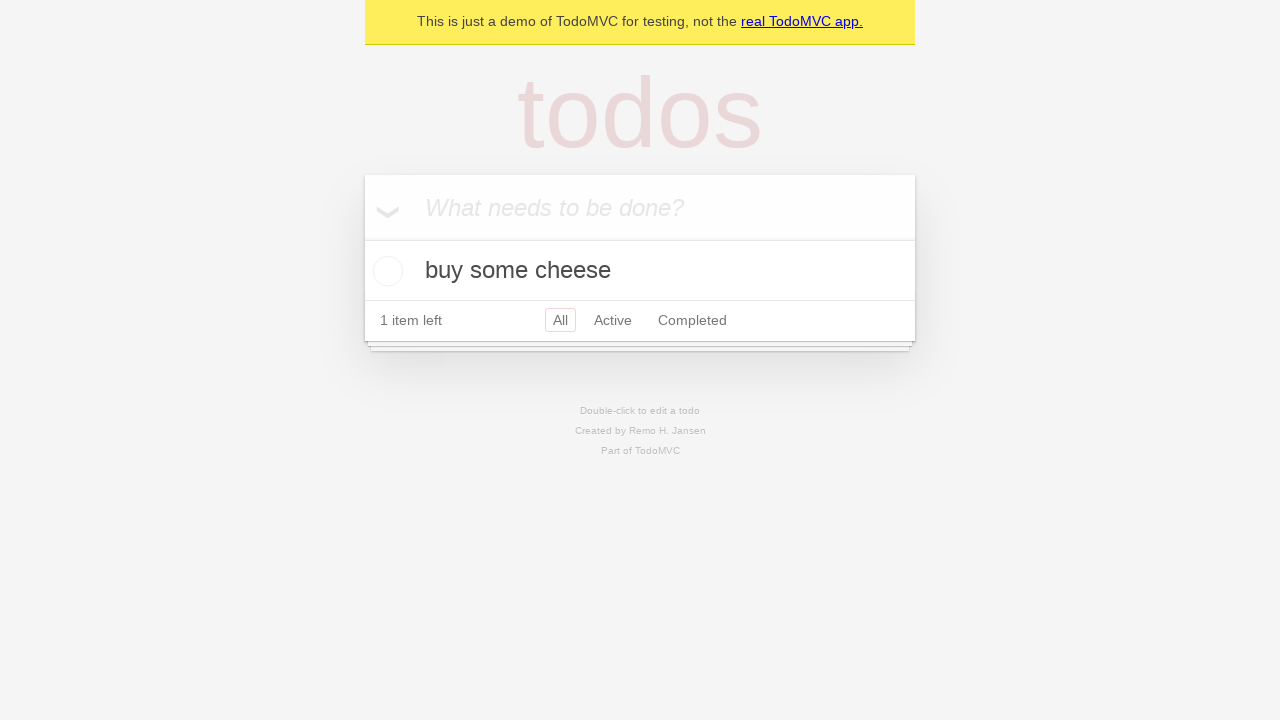

Filled todo input with 'feed the cat' on internal:attr=[placeholder="What needs to be done?"i]
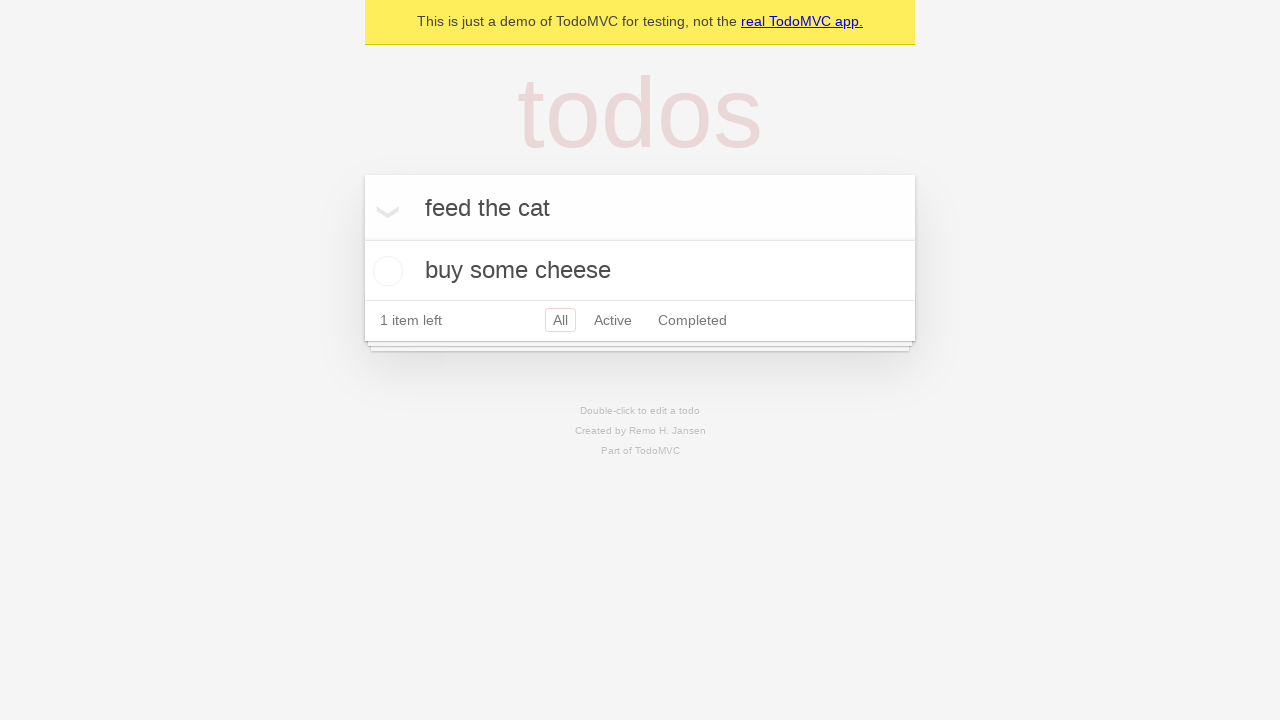

Pressed Enter to add second todo on internal:attr=[placeholder="What needs to be done?"i]
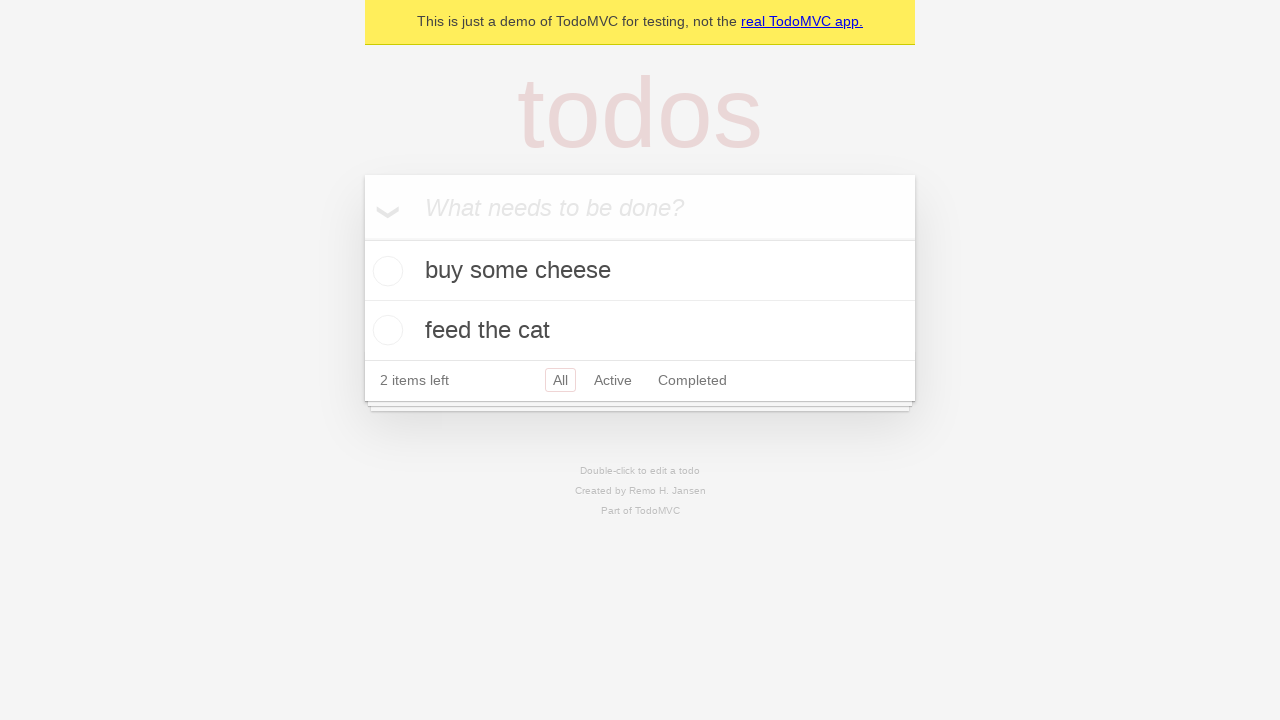

Filled todo input with 'book a doctors appointment' on internal:attr=[placeholder="What needs to be done?"i]
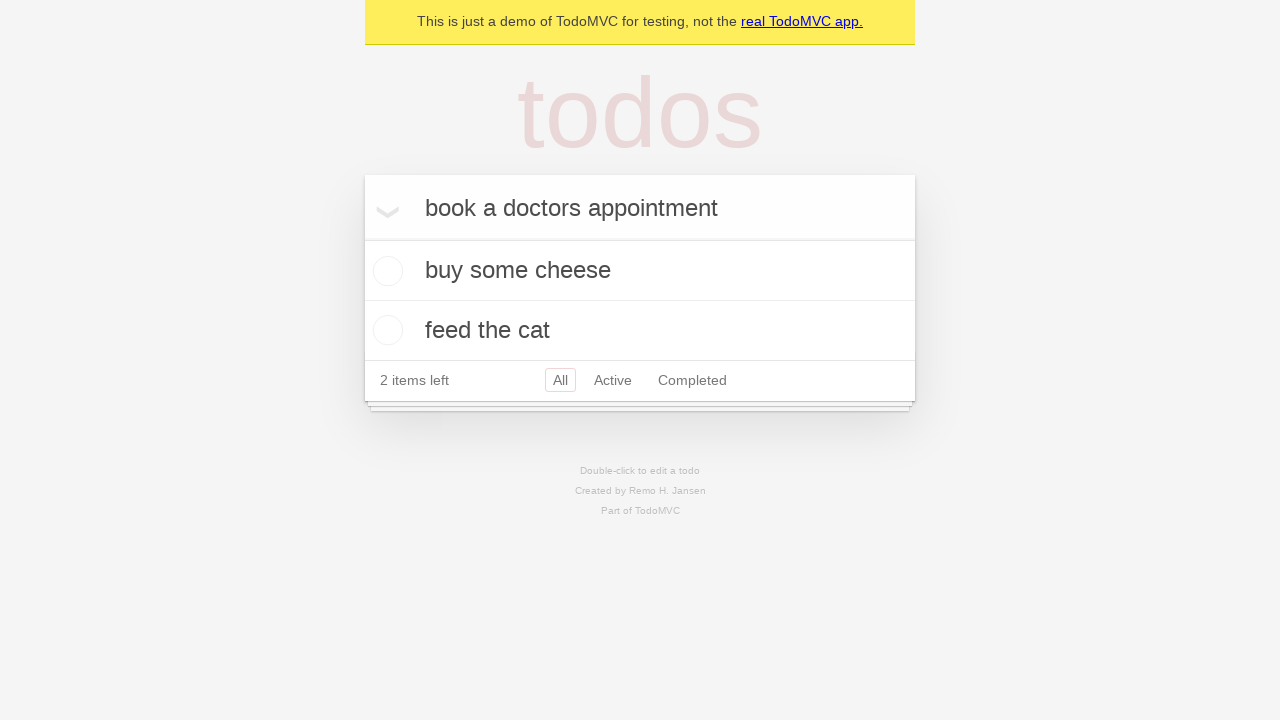

Pressed Enter to add third todo on internal:attr=[placeholder="What needs to be done?"i]
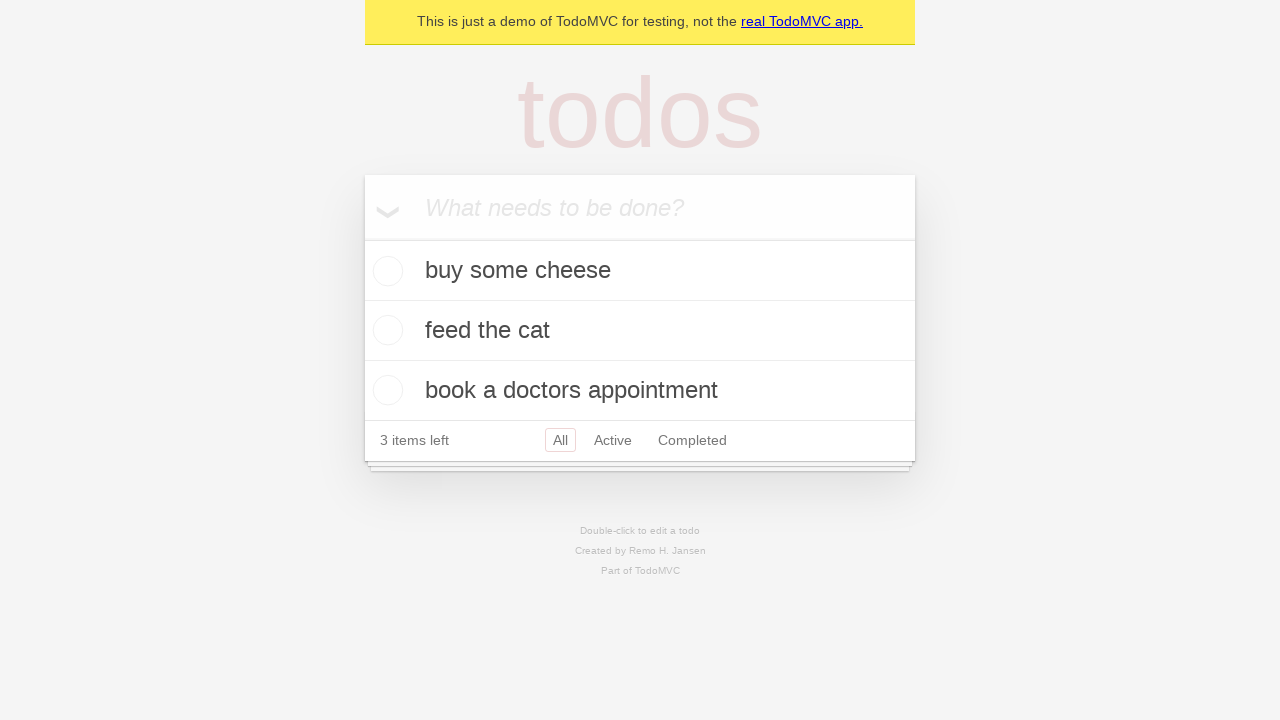

Checked 'Mark all as complete' toggle at (362, 238) on internal:label="Mark all as complete"i
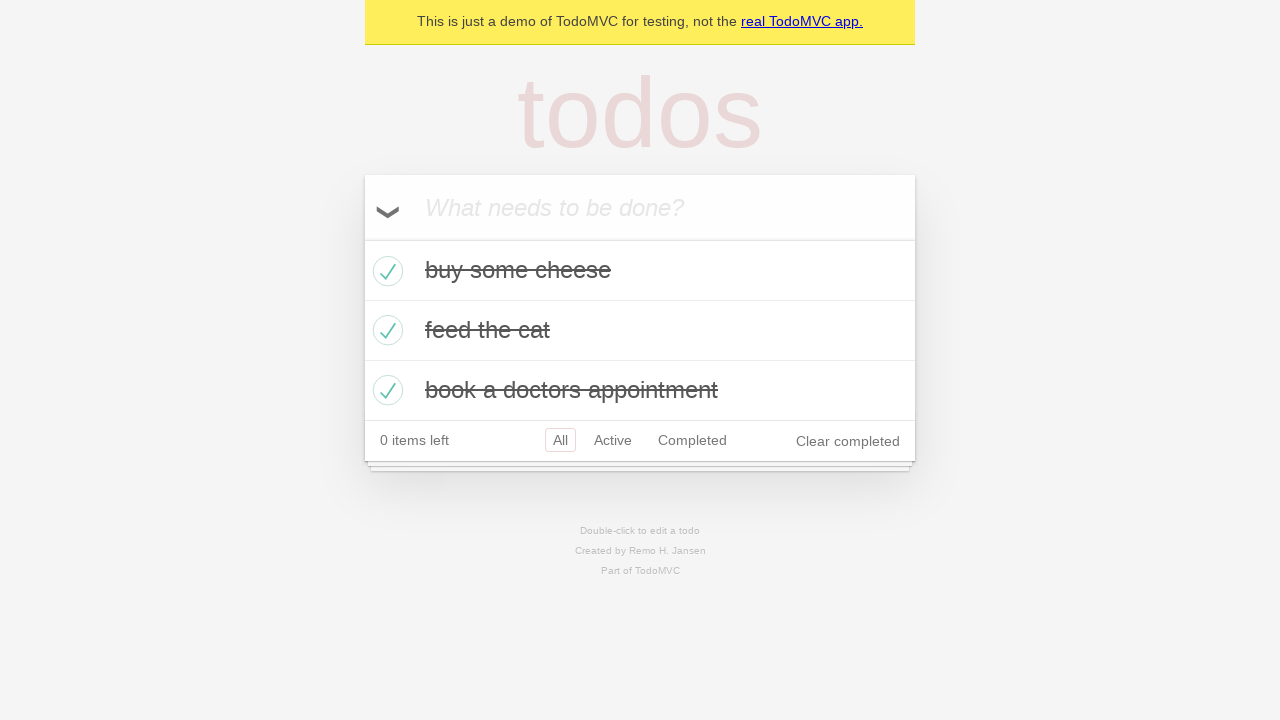

Unchecked first todo item at (385, 271) on [data-testid='todo-item'] >> nth=0 >> internal:role=checkbox
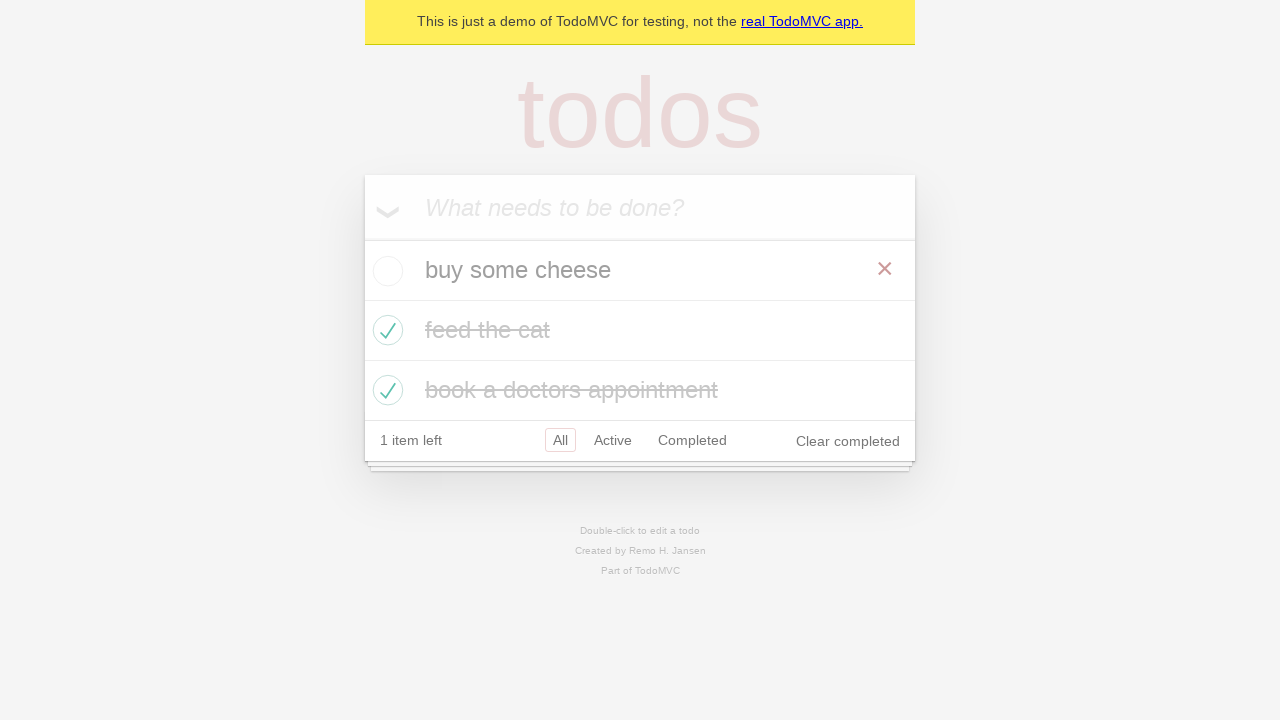

Re-checked first todo item at (385, 271) on [data-testid='todo-item'] >> nth=0 >> internal:role=checkbox
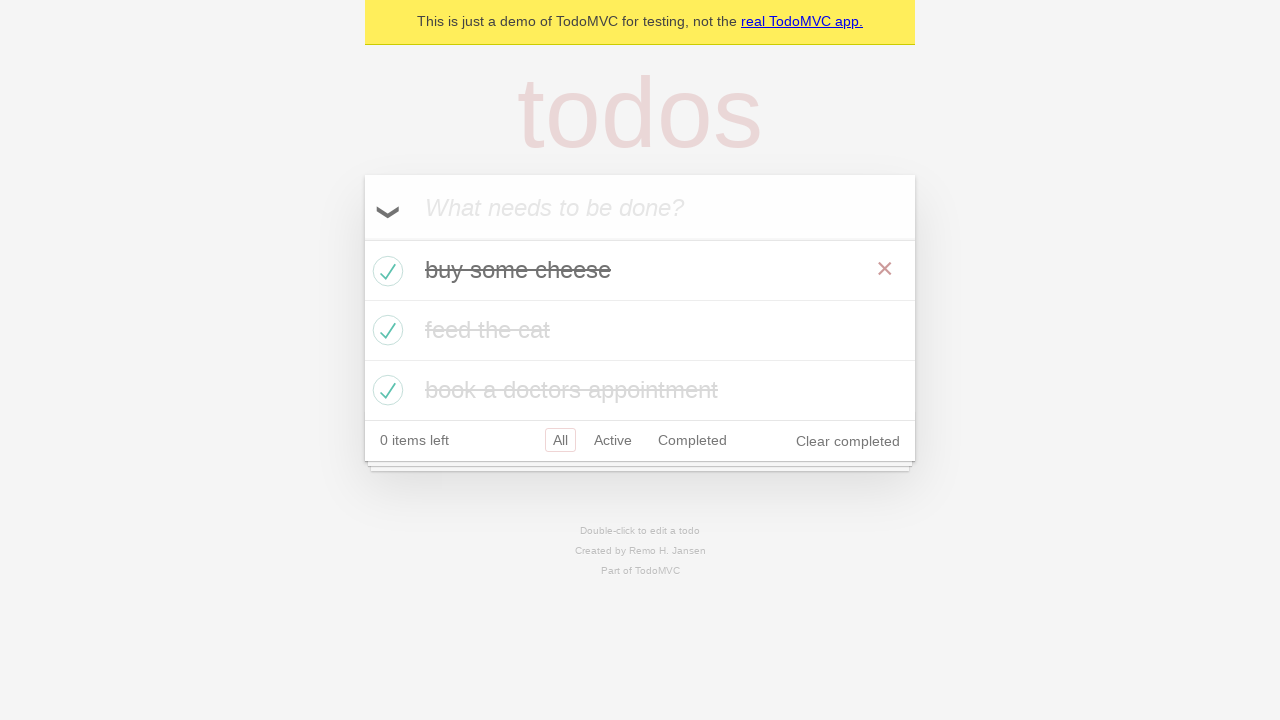

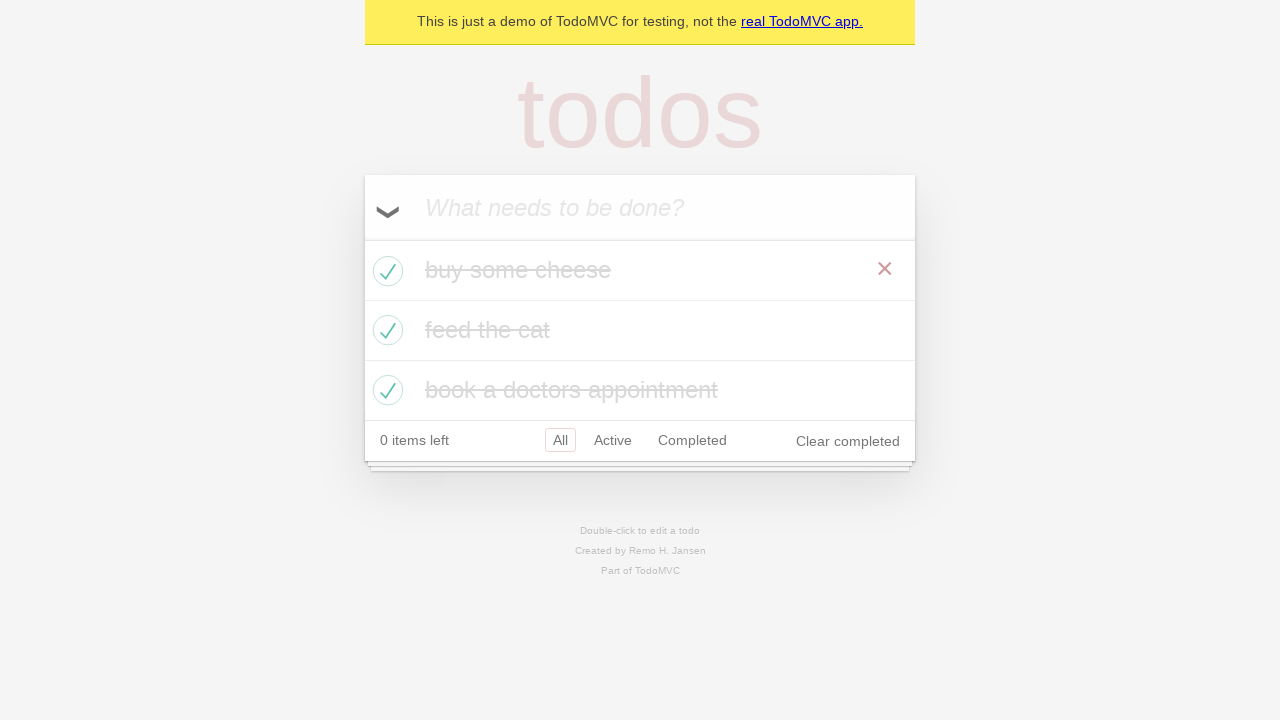